Tests dropdown selection by index - selects Option 2 by index 2, then Option 1 by index 1, verifying the selections are correct

Starting URL: https://the-internet.herokuapp.com/dropdown

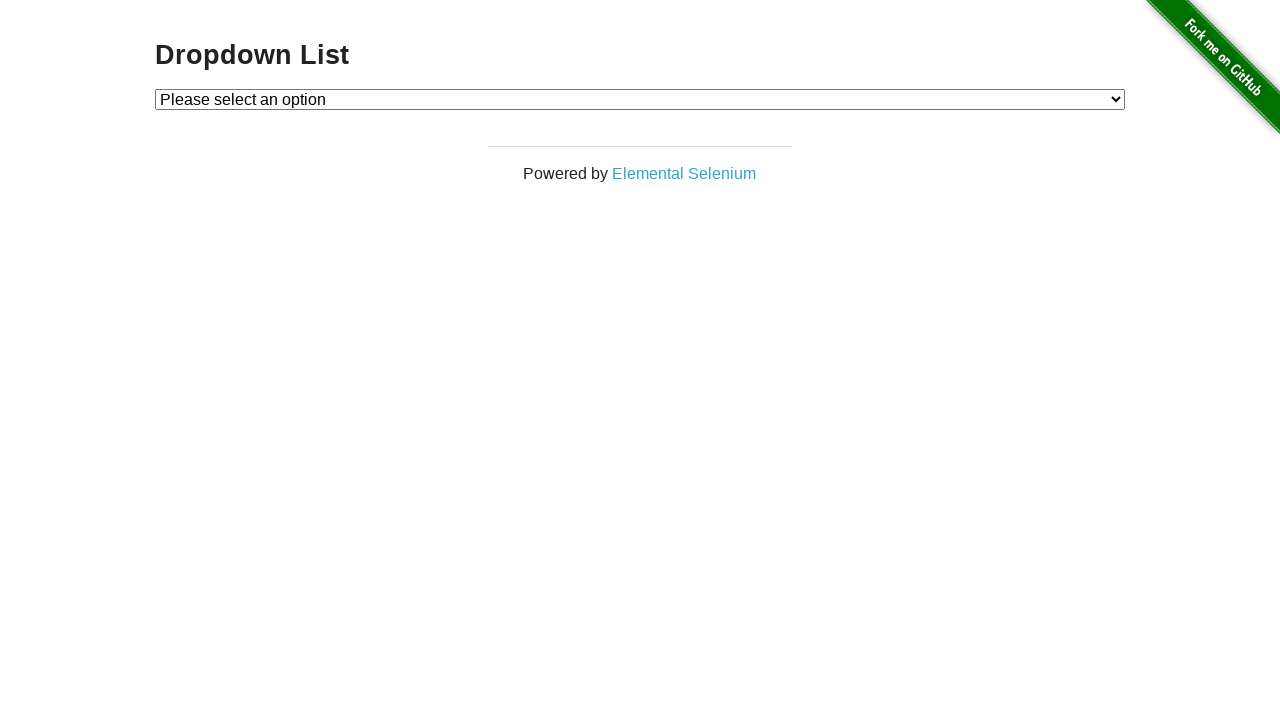

Selected Option 2 by index 2 from dropdown on select#dropdown
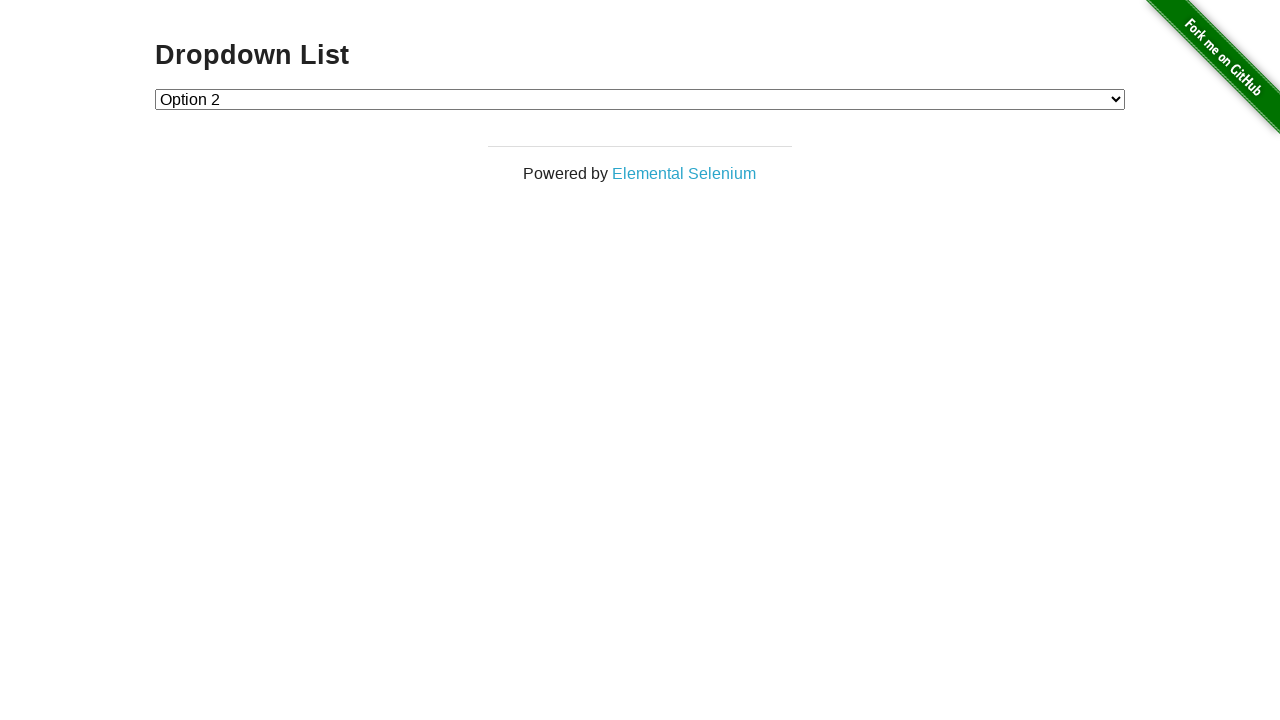

Verified Option 2 (value '2') is selected
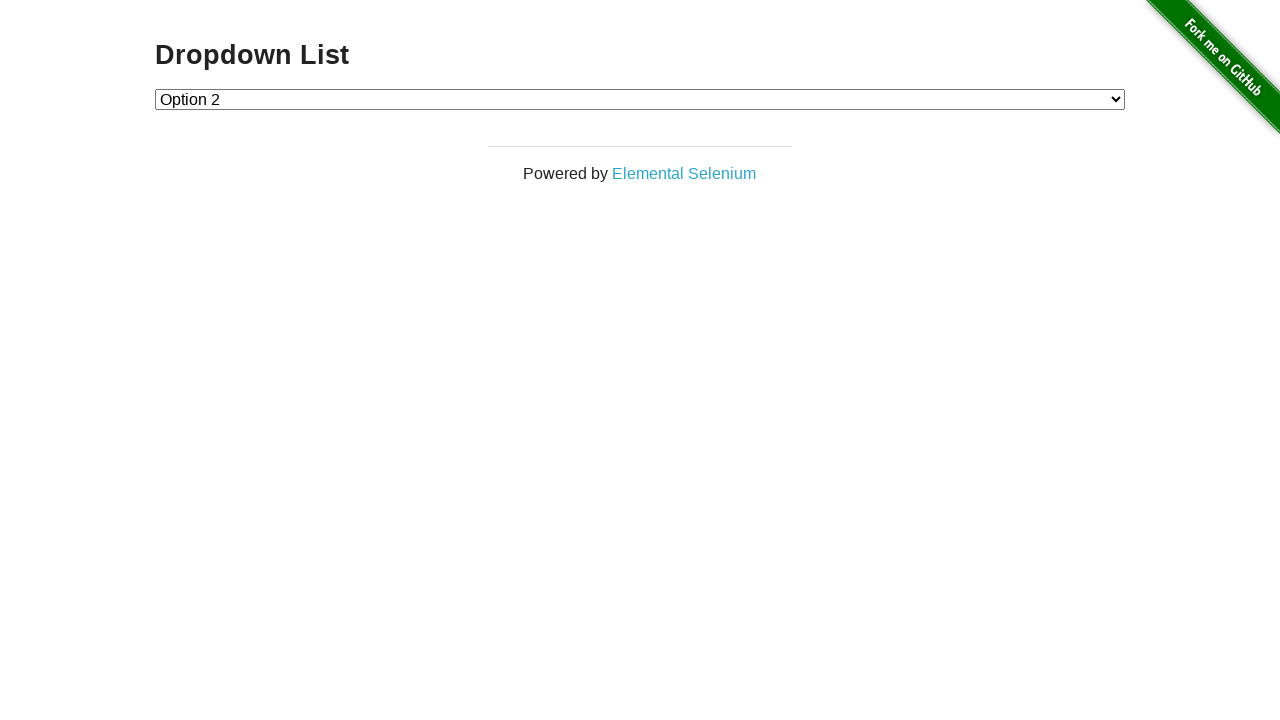

Selected Option 1 by index 1 from dropdown on select#dropdown
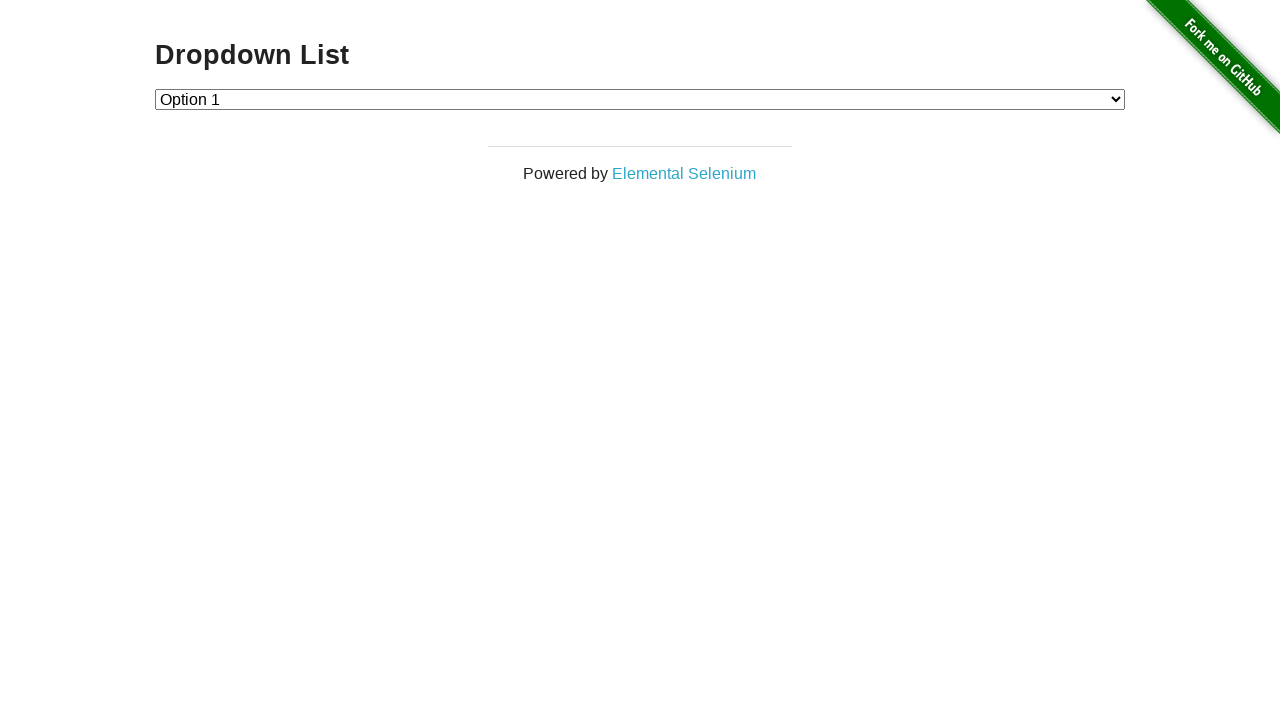

Verified Option 1 (value '1') is selected
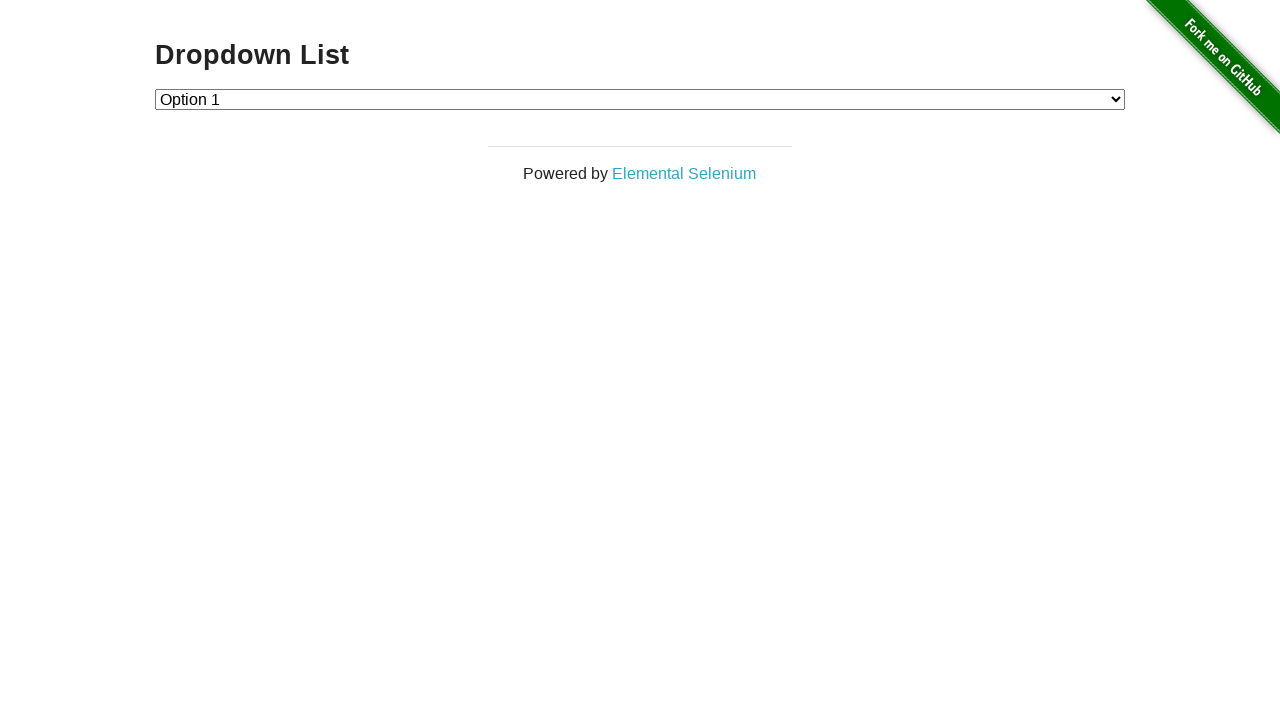

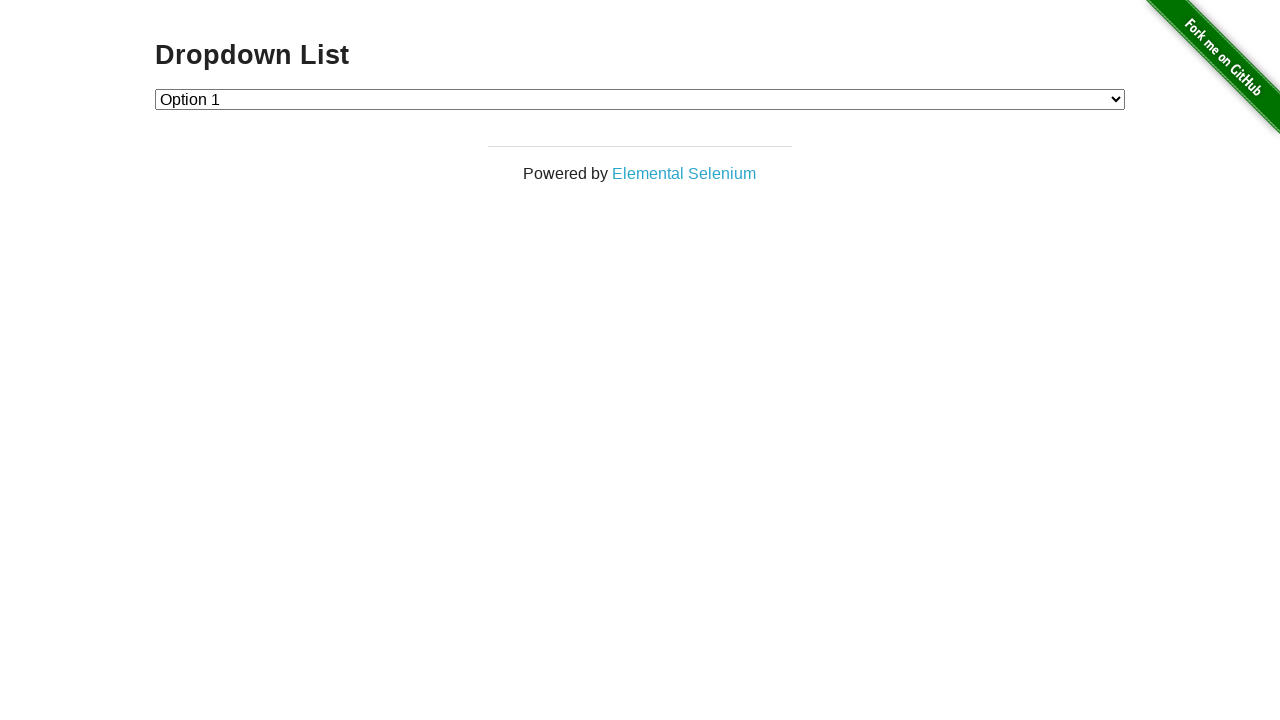